Tests hover menu interaction on SpiceJet website by hovering over Add-ons menu and clicking on SpicePlus submenu option

Starting URL: https://www.spicejet.com/

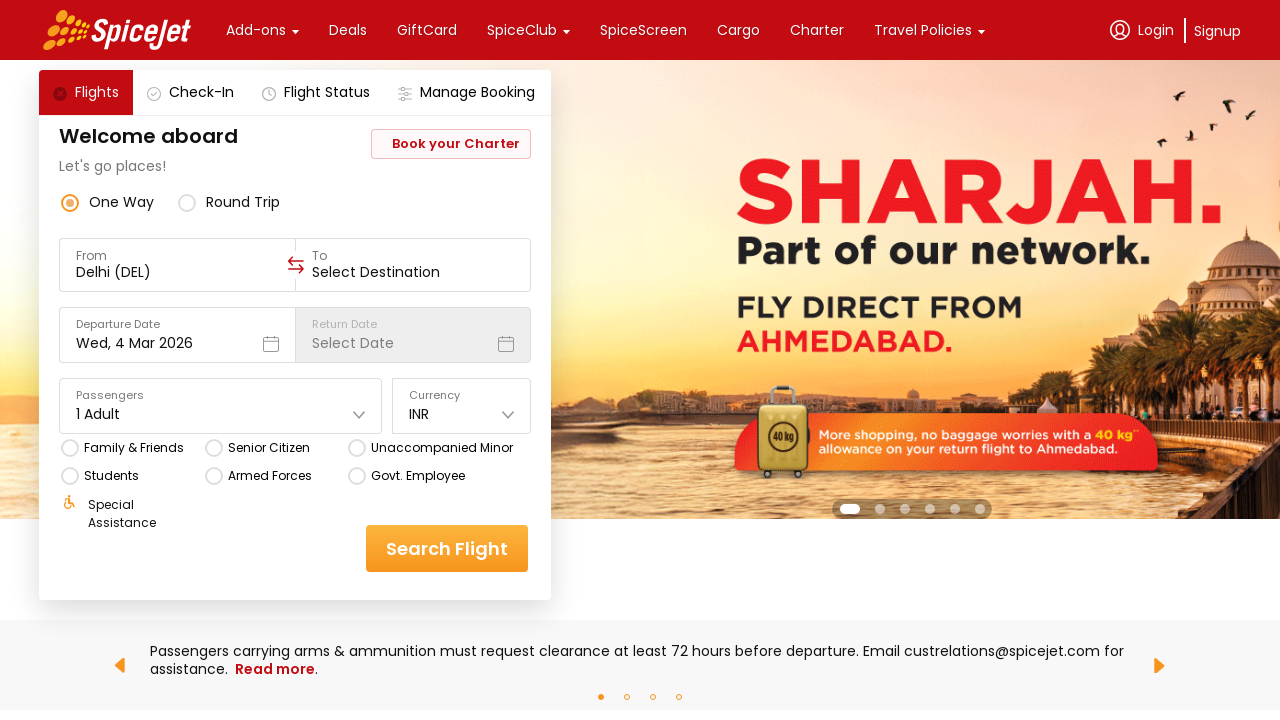

Hovered over Add-ons menu to reveal submenu at (256, 30) on xpath=//div[text()='Add-ons']
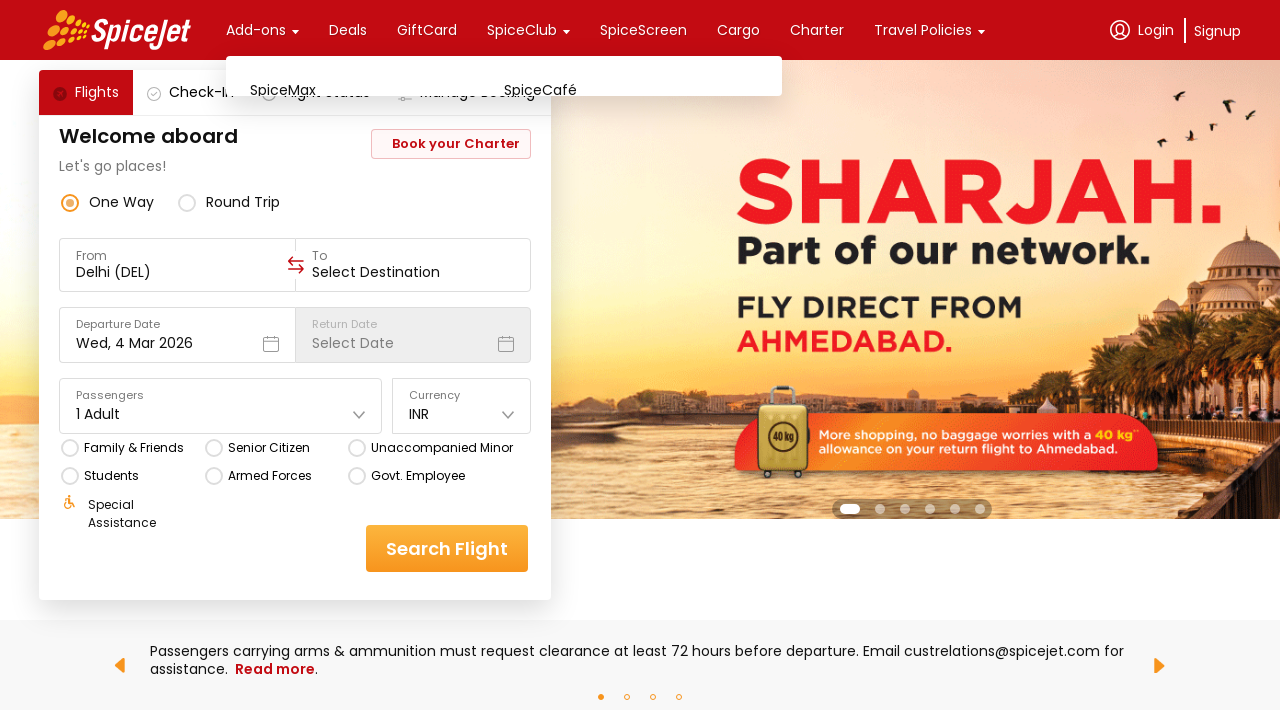

Waited for submenu to appear
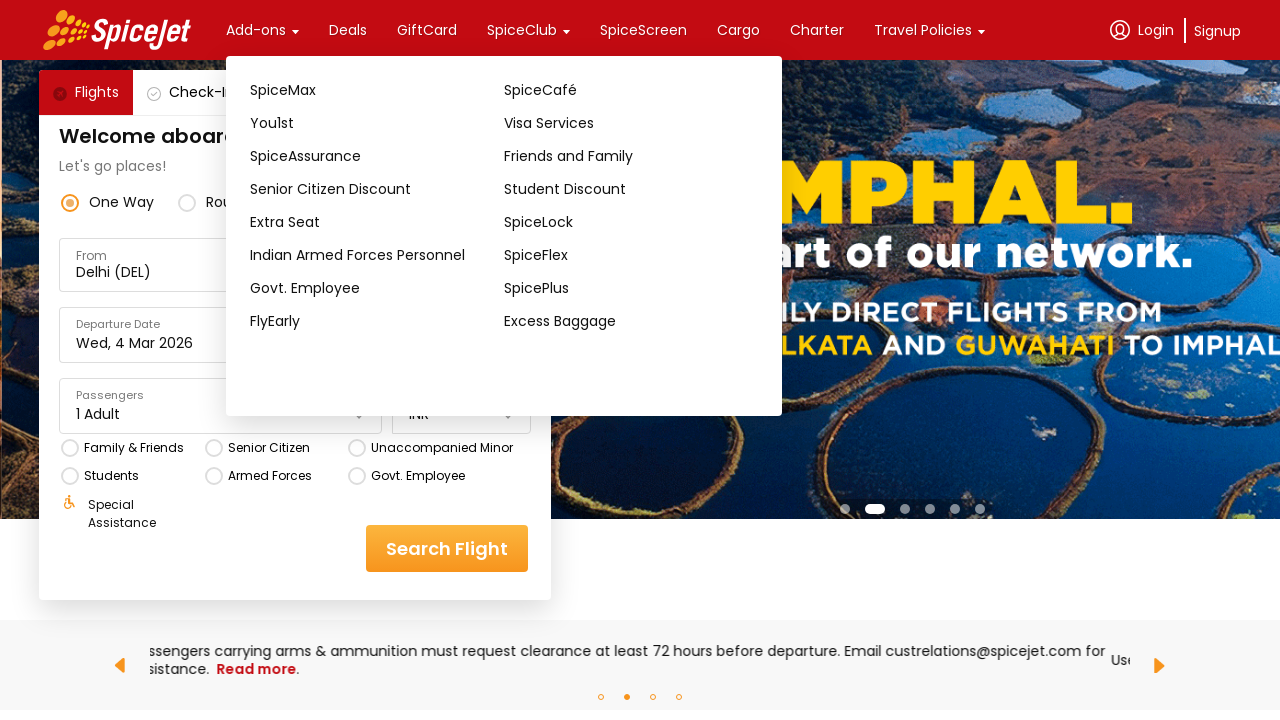

Clicked on SpicePlus submenu option at (631, 288) on xpath=//div[text()='SpicePlus']
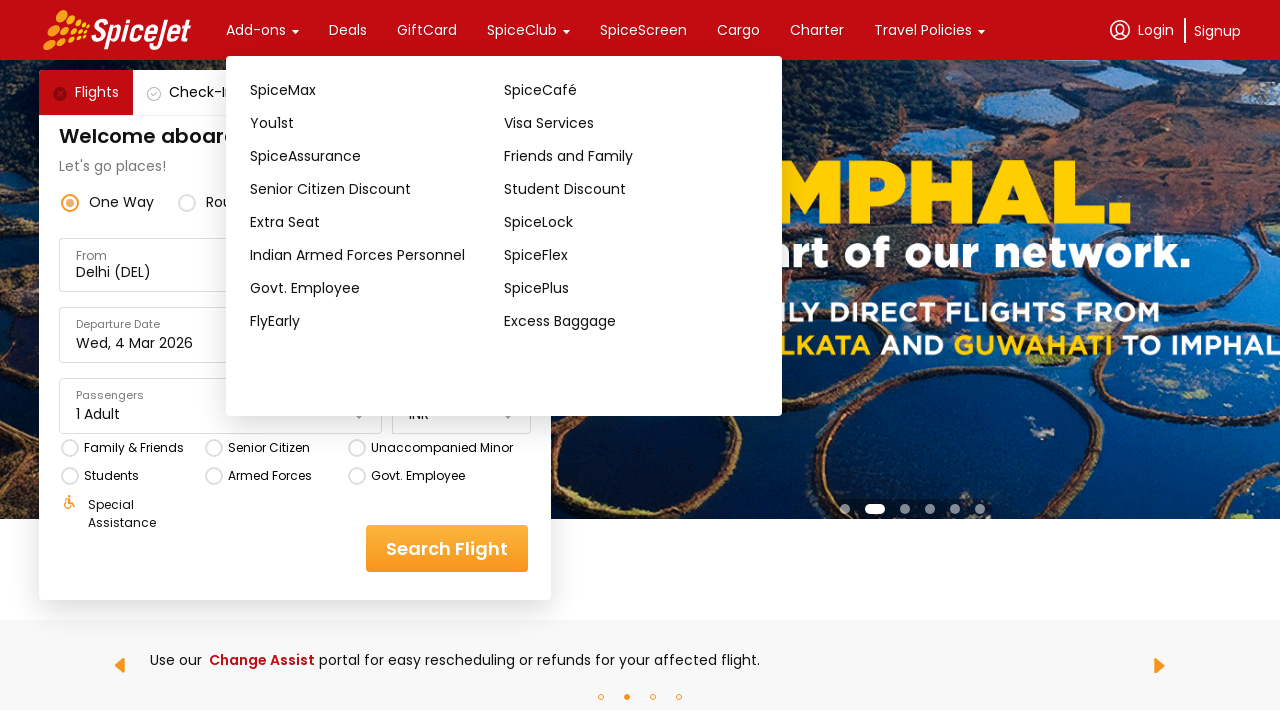

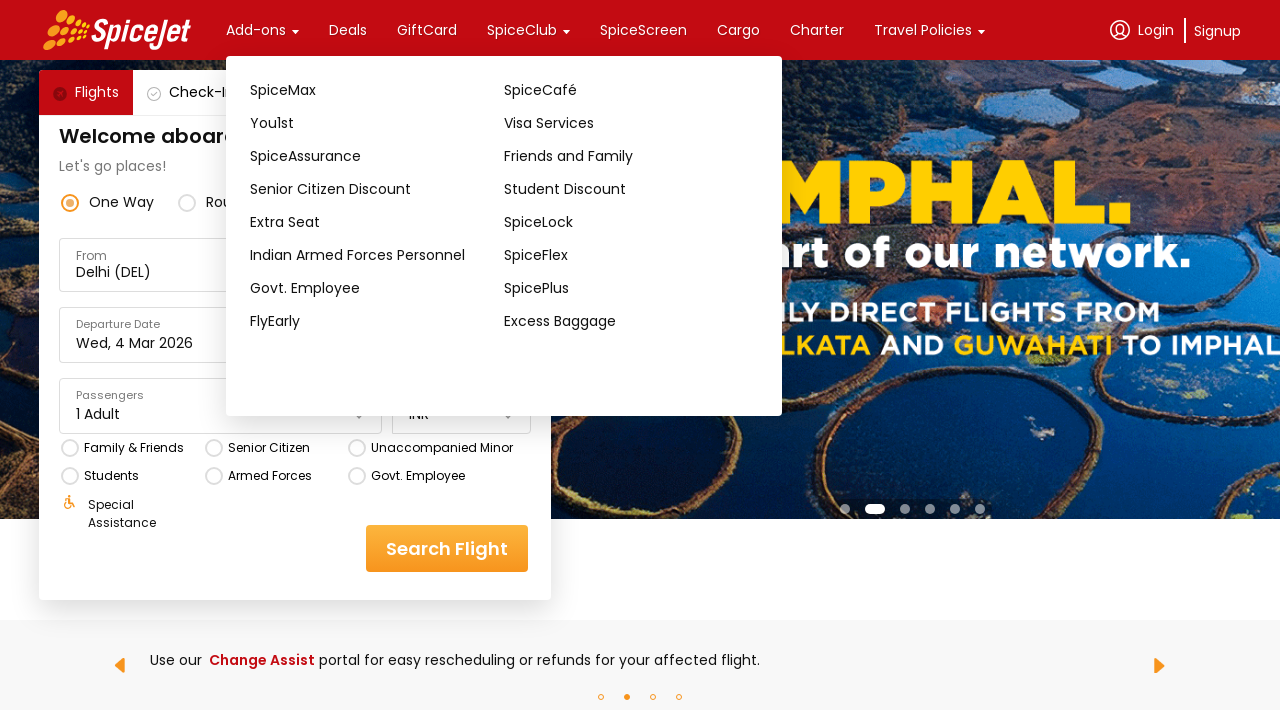